Tests that a todo item is removed when its text is cleared during editing

Starting URL: https://demo.playwright.dev/todomvc

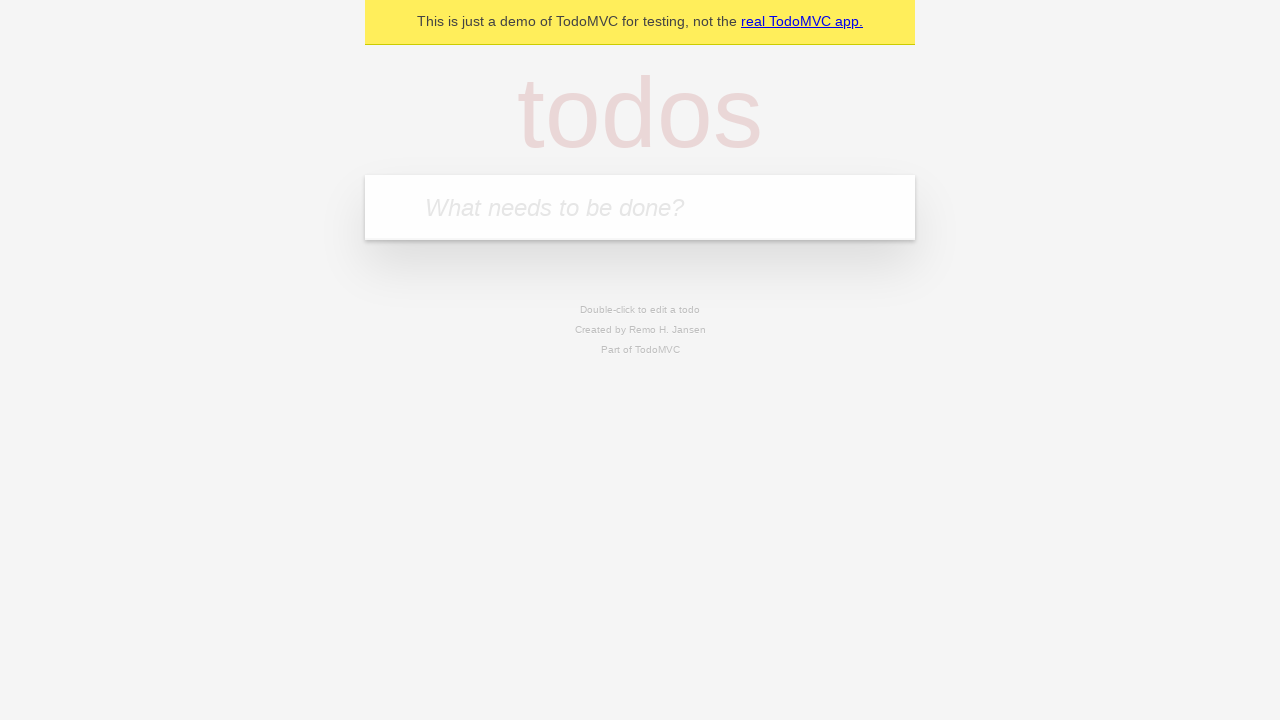

Filled todo input with 'buy some cheese' on internal:attr=[placeholder="What needs to be done?"i]
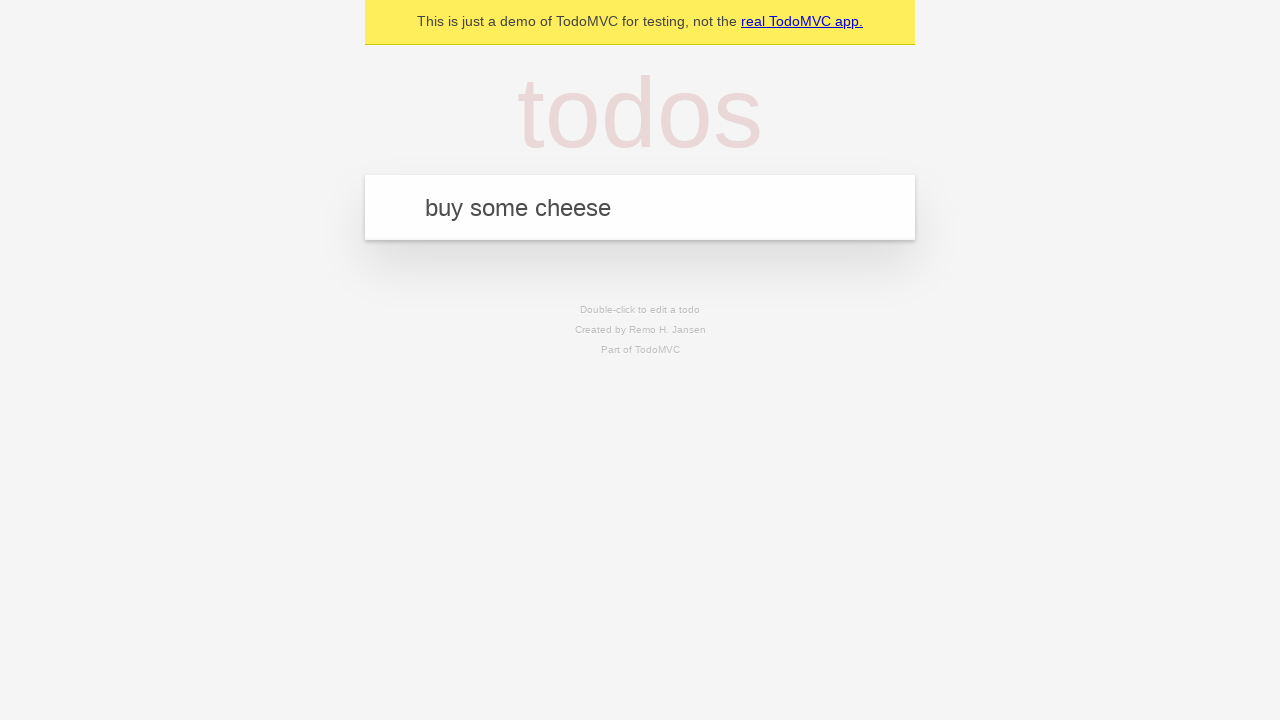

Pressed Enter to create first todo item on internal:attr=[placeholder="What needs to be done?"i]
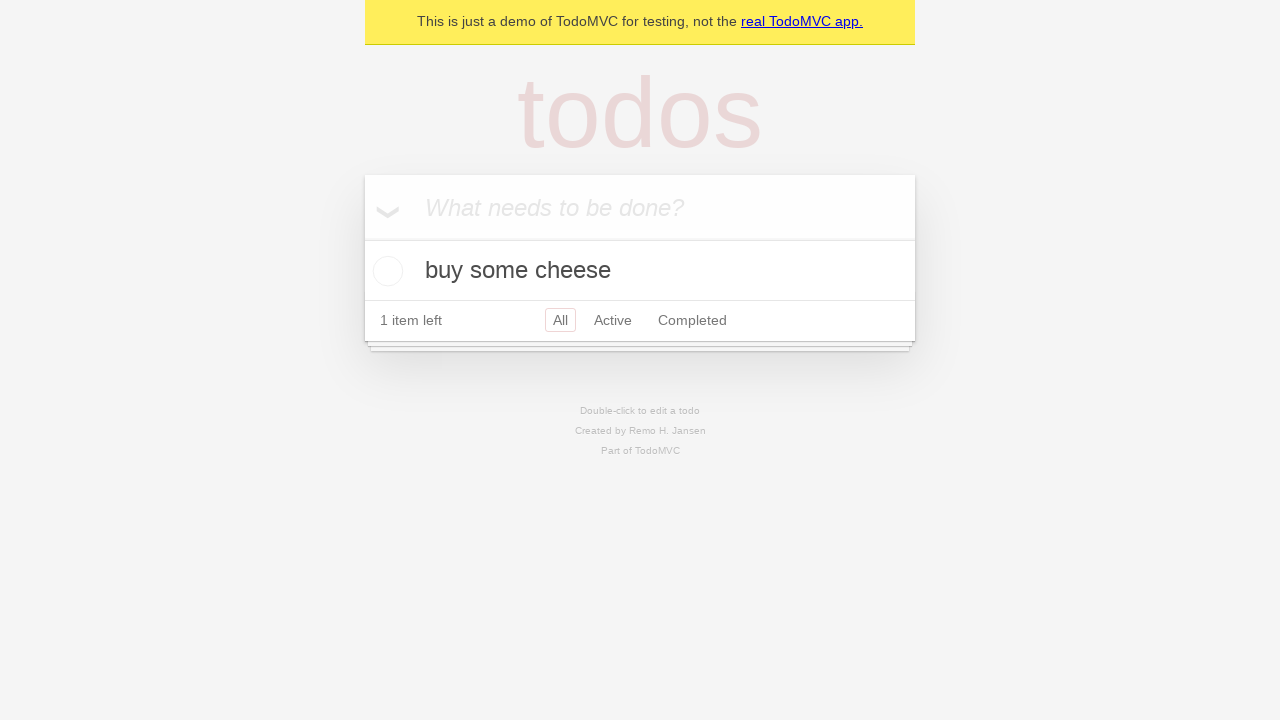

Filled todo input with 'feed the cat' on internal:attr=[placeholder="What needs to be done?"i]
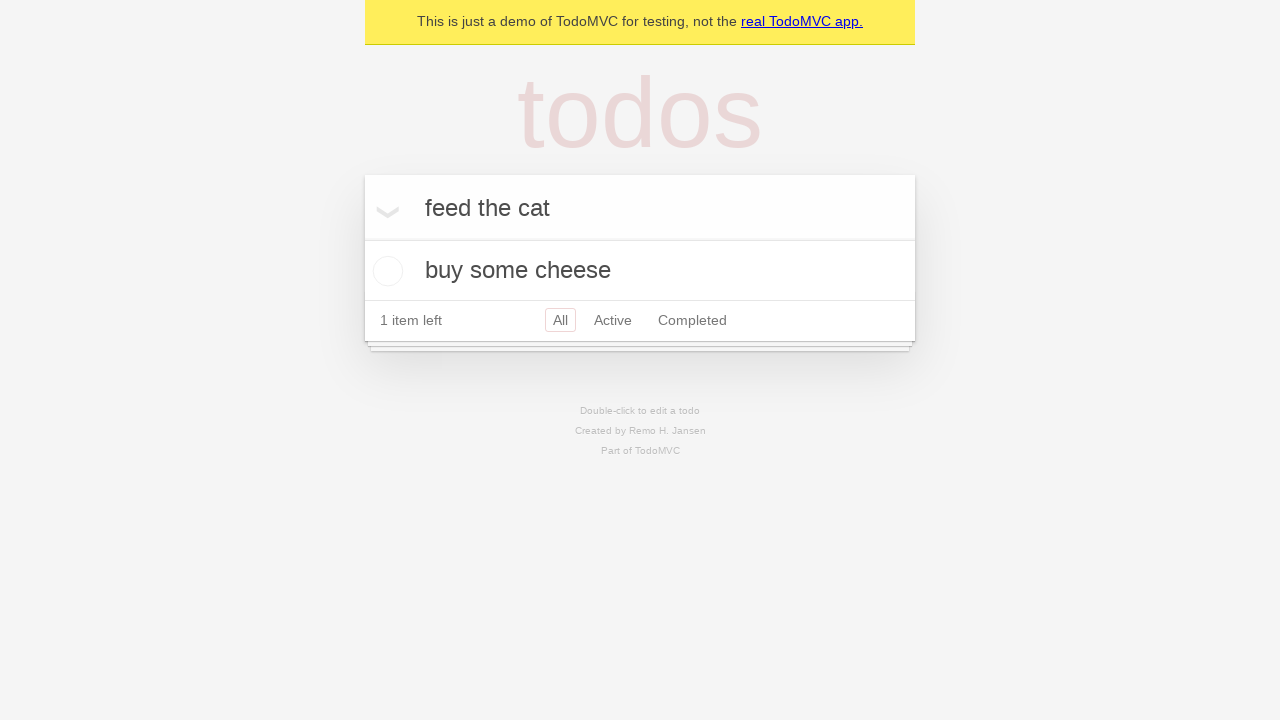

Pressed Enter to create second todo item on internal:attr=[placeholder="What needs to be done?"i]
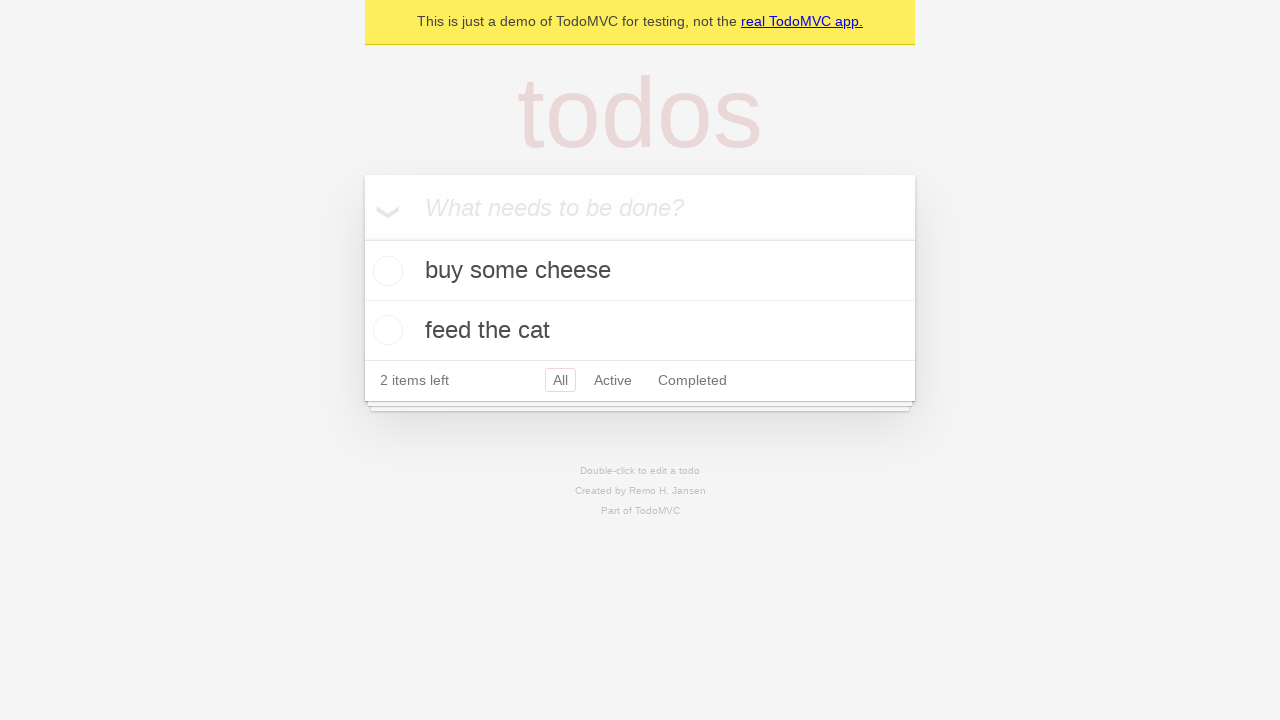

Filled todo input with 'book a doctors appointment' on internal:attr=[placeholder="What needs to be done?"i]
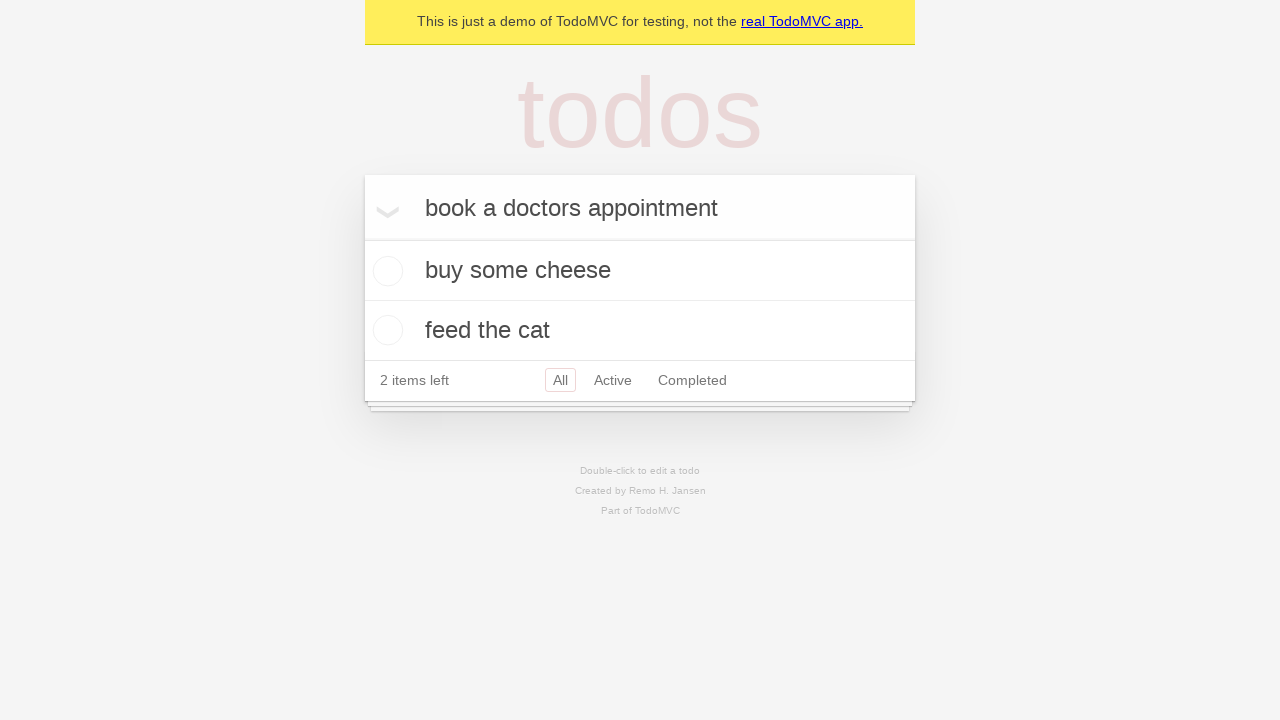

Pressed Enter to create third todo item on internal:attr=[placeholder="What needs to be done?"i]
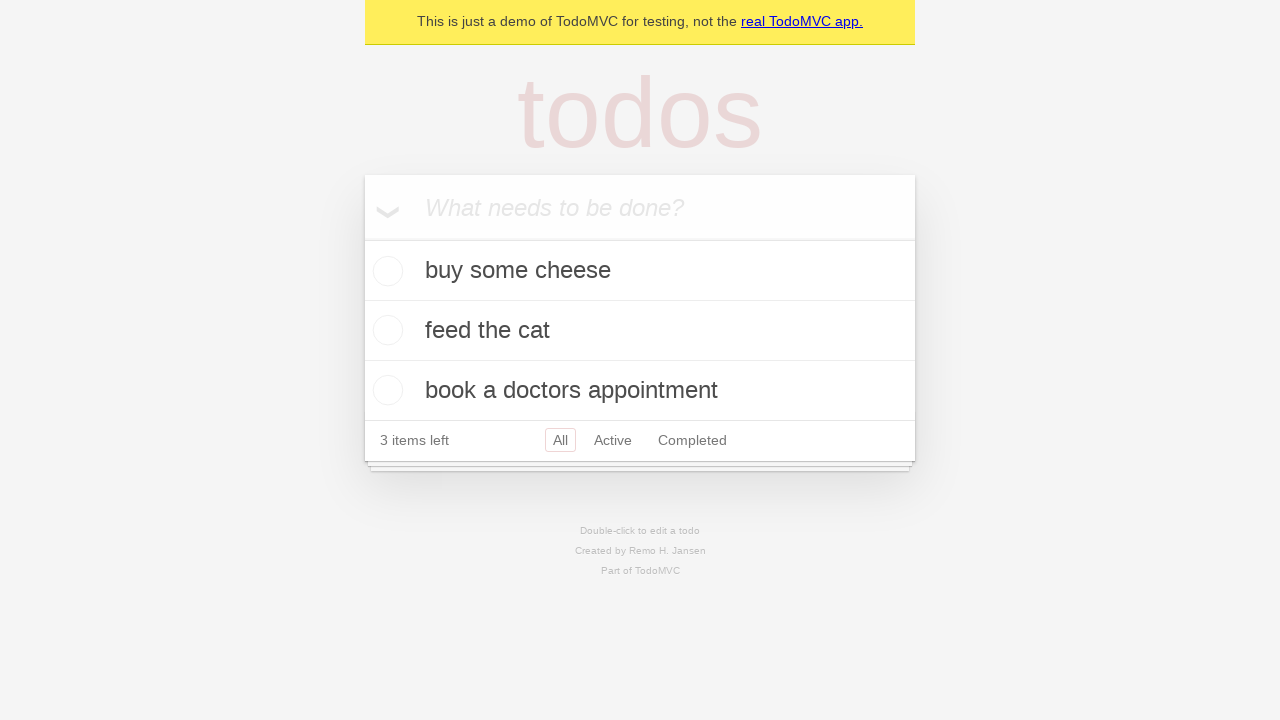

Double-clicked second todo item to enter edit mode at (640, 331) on internal:testid=[data-testid="todo-item"s] >> nth=1
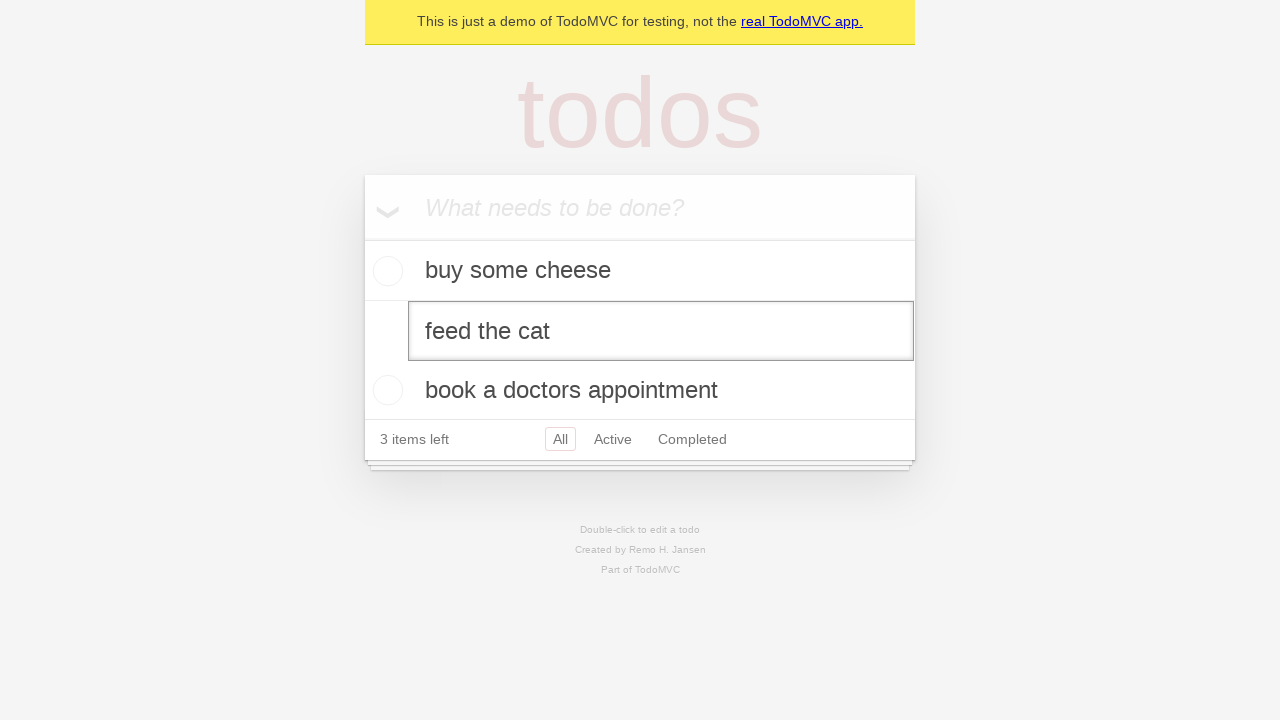

Cleared the text in the edit field on internal:testid=[data-testid="todo-item"s] >> nth=1 >> internal:role=textbox[nam
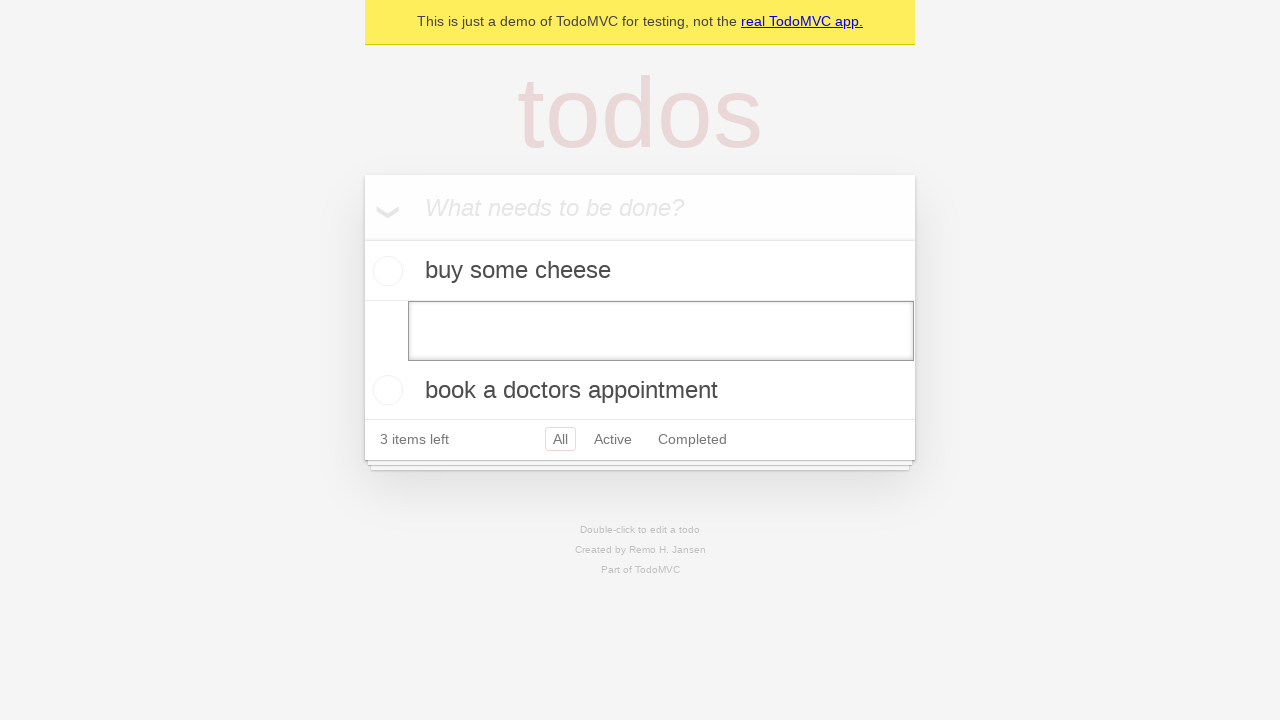

Pressed Enter to submit empty text, removing the todo item on internal:testid=[data-testid="todo-item"s] >> nth=1 >> internal:role=textbox[nam
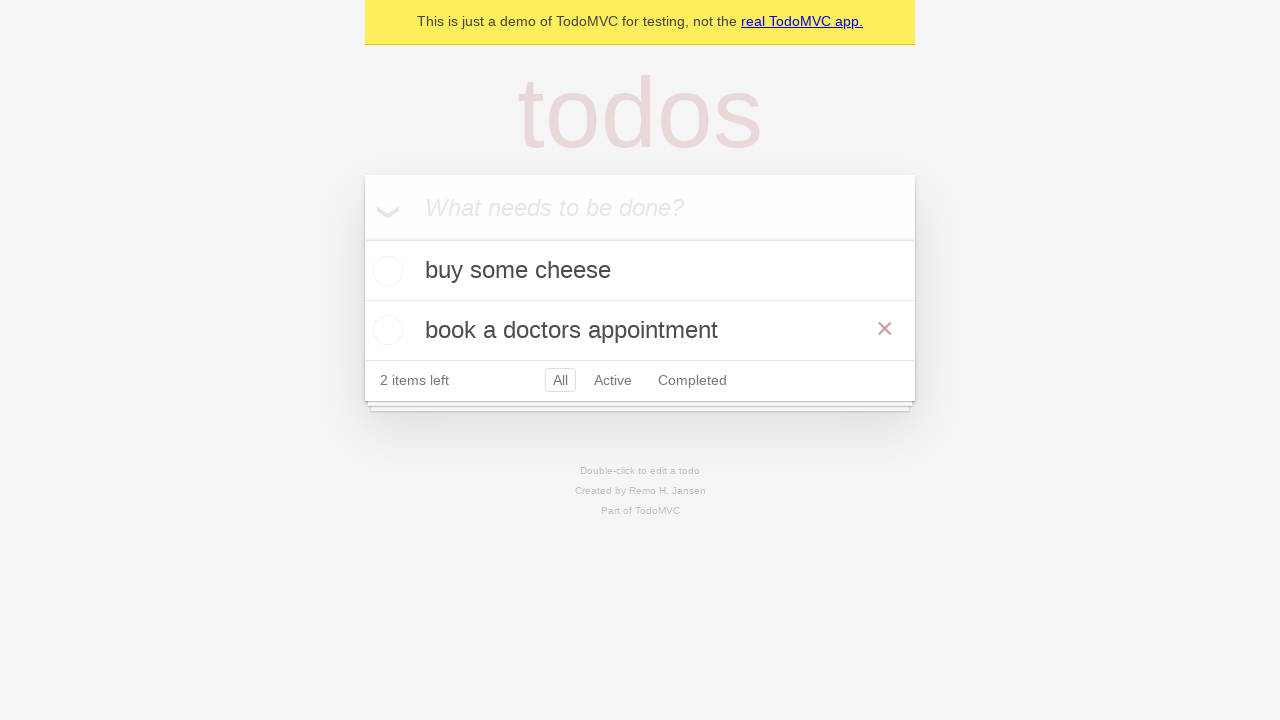

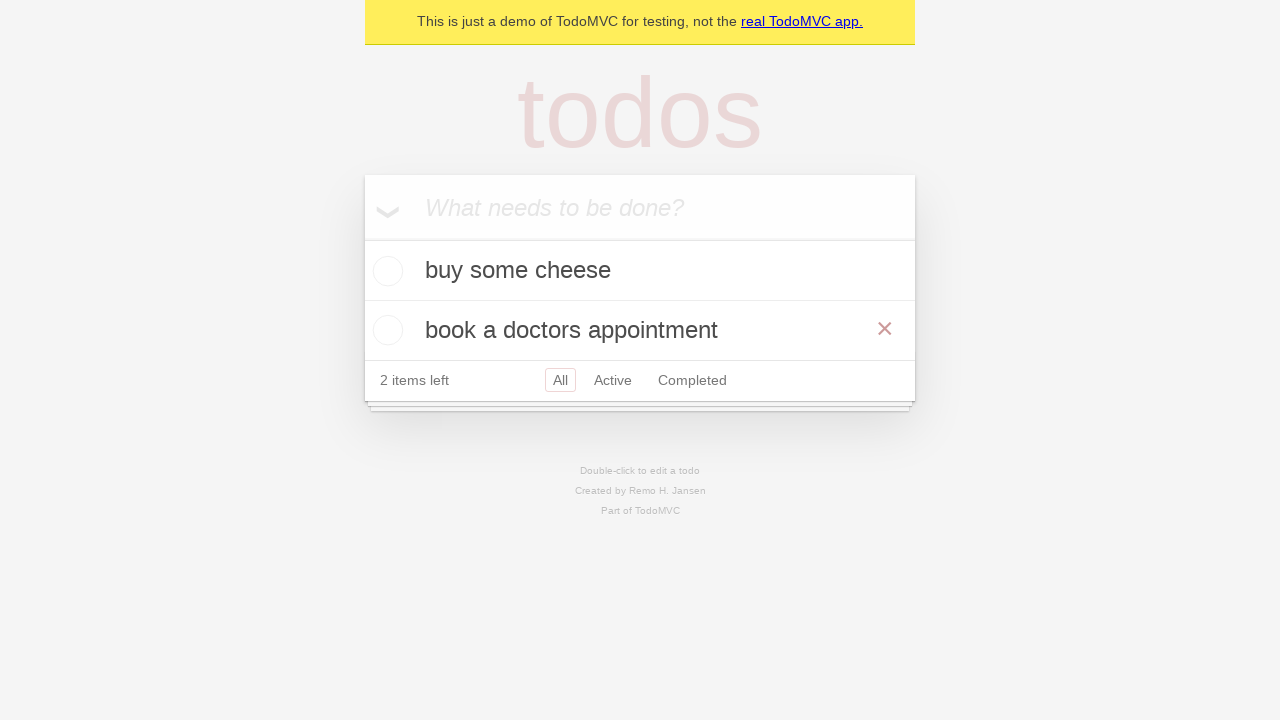